Tests a registration form by filling in first name, address, and email fields on a demo automation testing site.

Starting URL: https://demo.automationtesting.in/Register.html

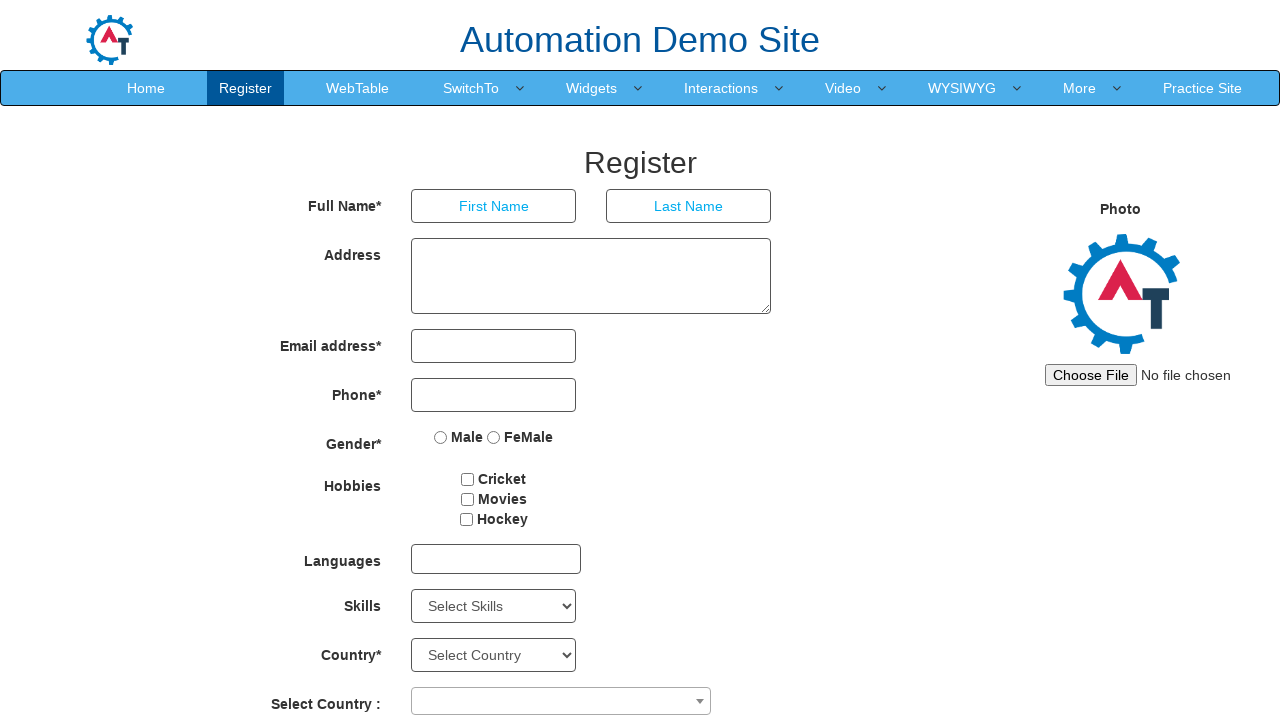

Filled first name field with 'vijay' on input[ng-model='FirstName']
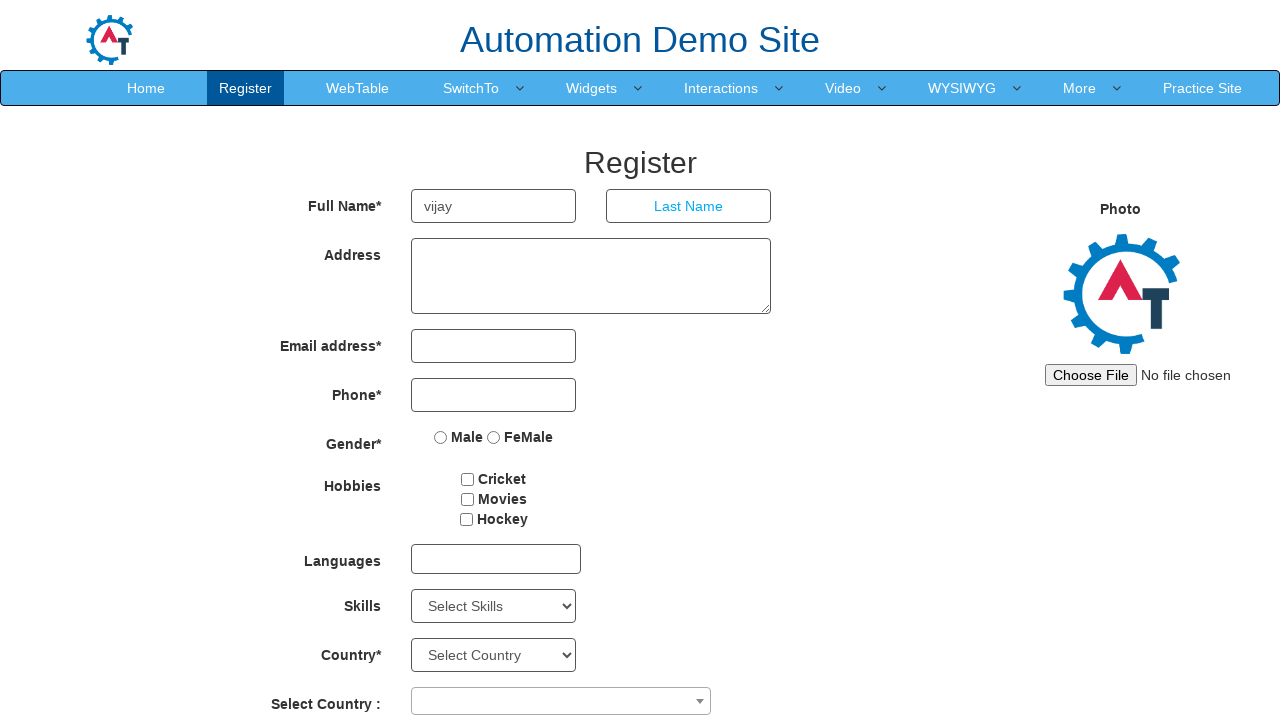

Filled address field with 'chennai' on textarea[rows='3']
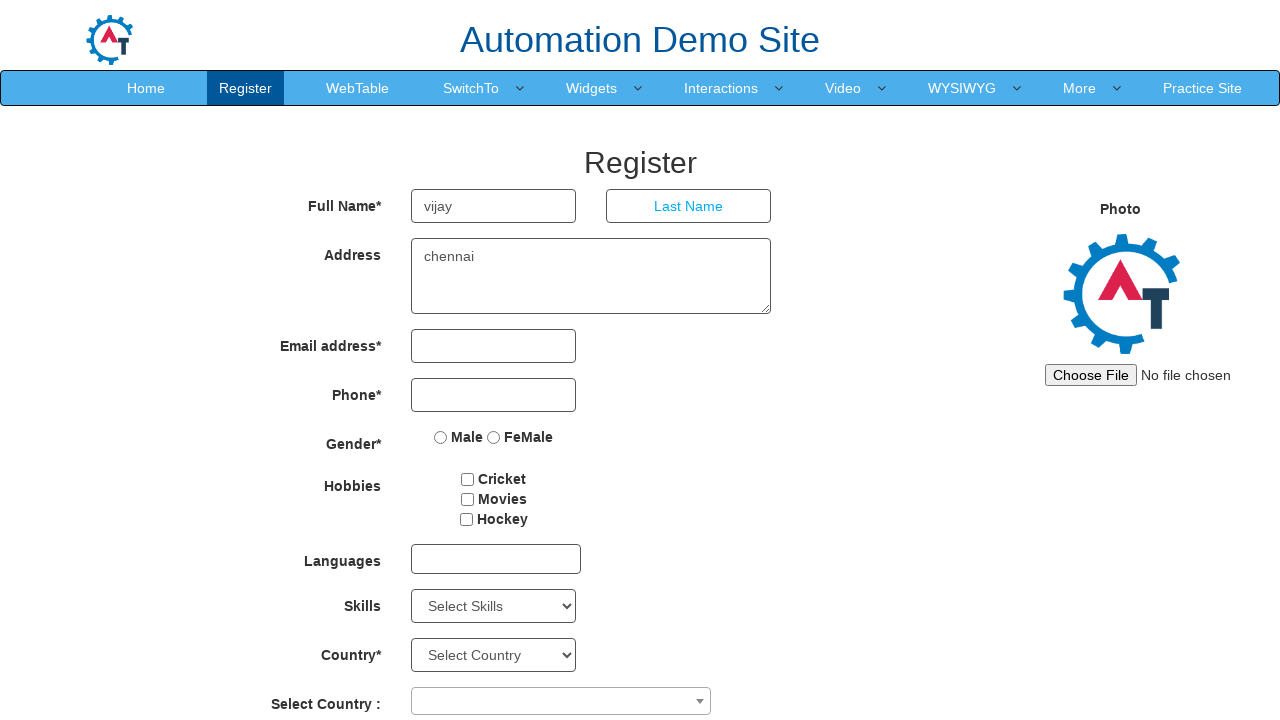

Filled email field with '12342@gmail.com' on input[type='email']
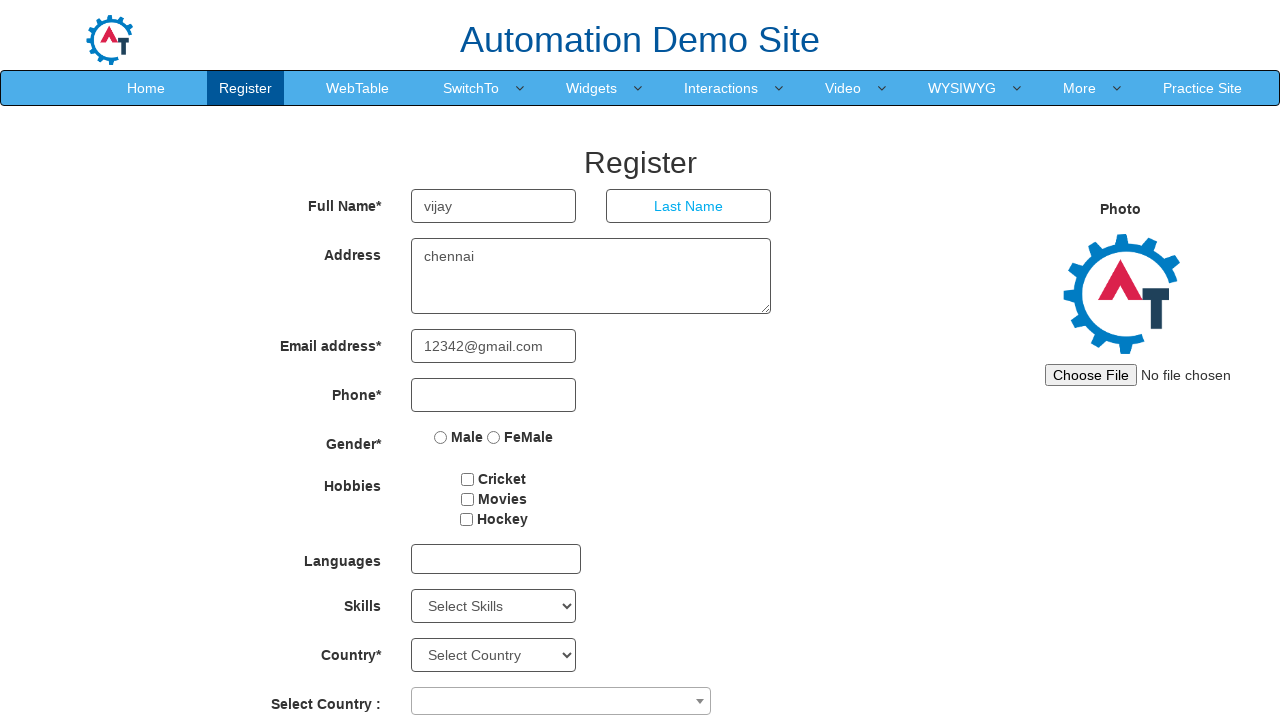

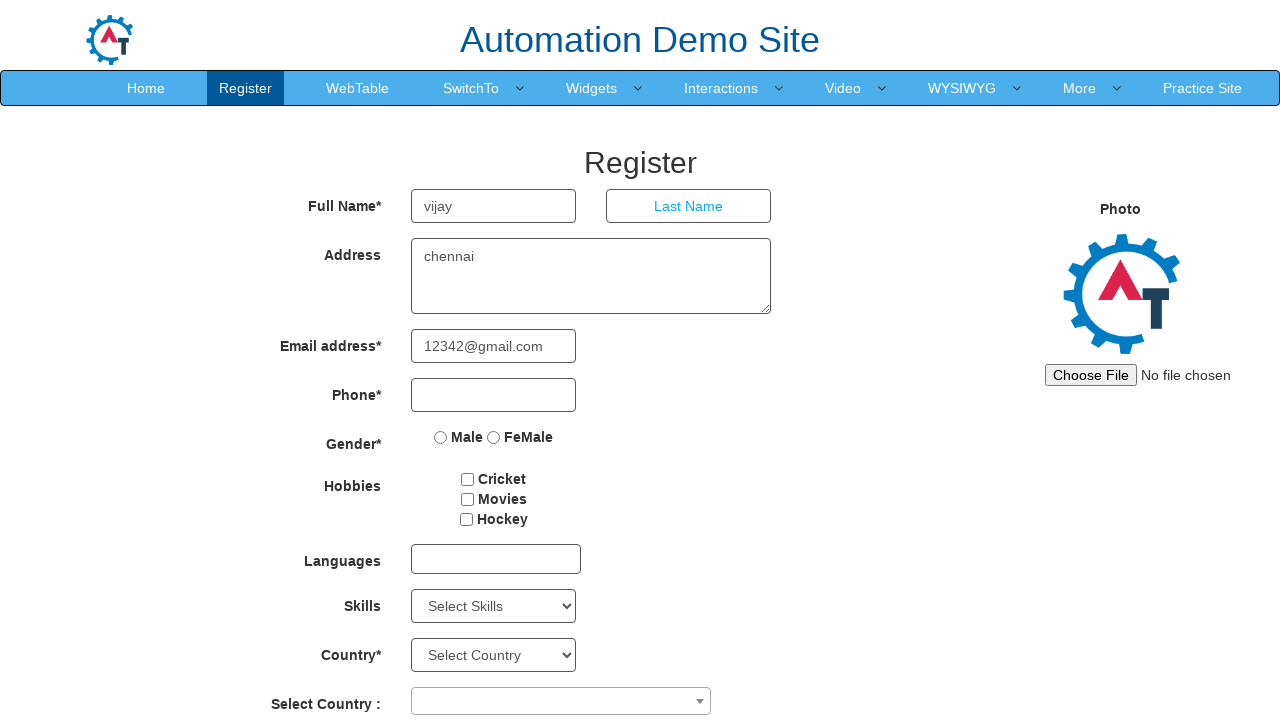